Tests drag and drop functionality on jQuery UI demo page by dragging an element and dropping it on a target, then verifying the drop was successful

Starting URL: https://jqueryui.com/droppable/

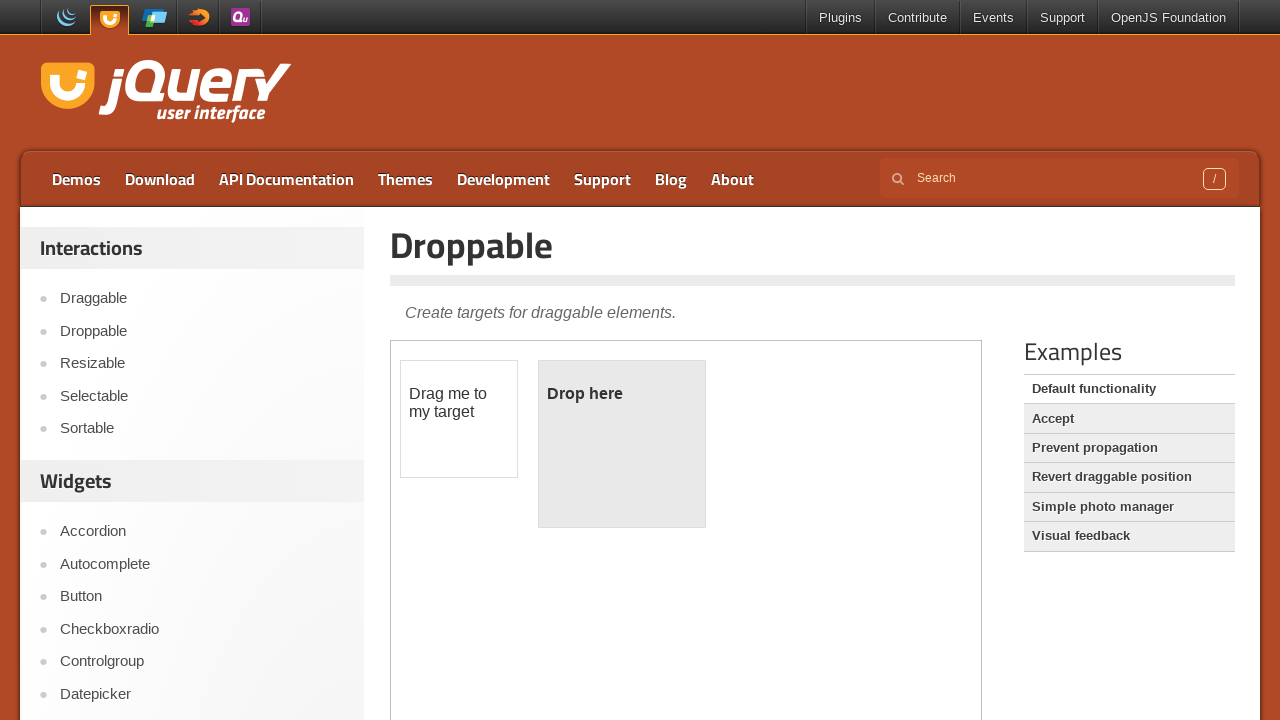

Located the iframe containing the drag and drop demo
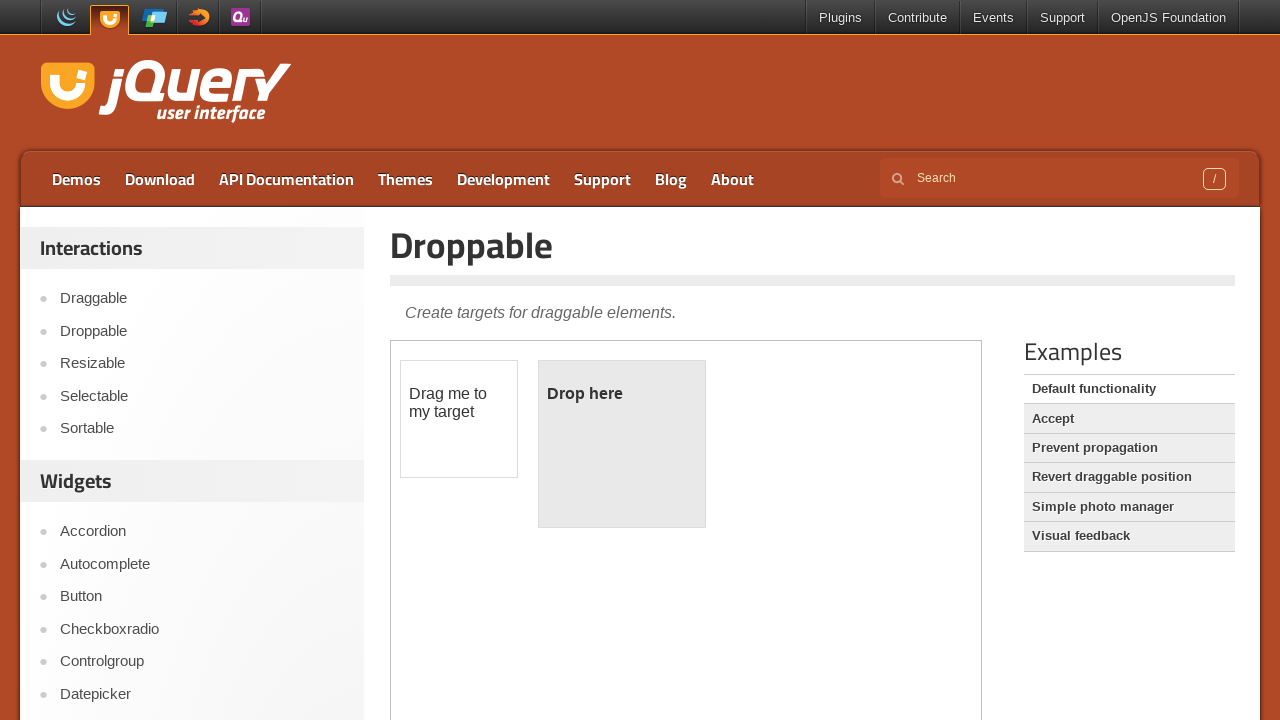

Located the draggable element
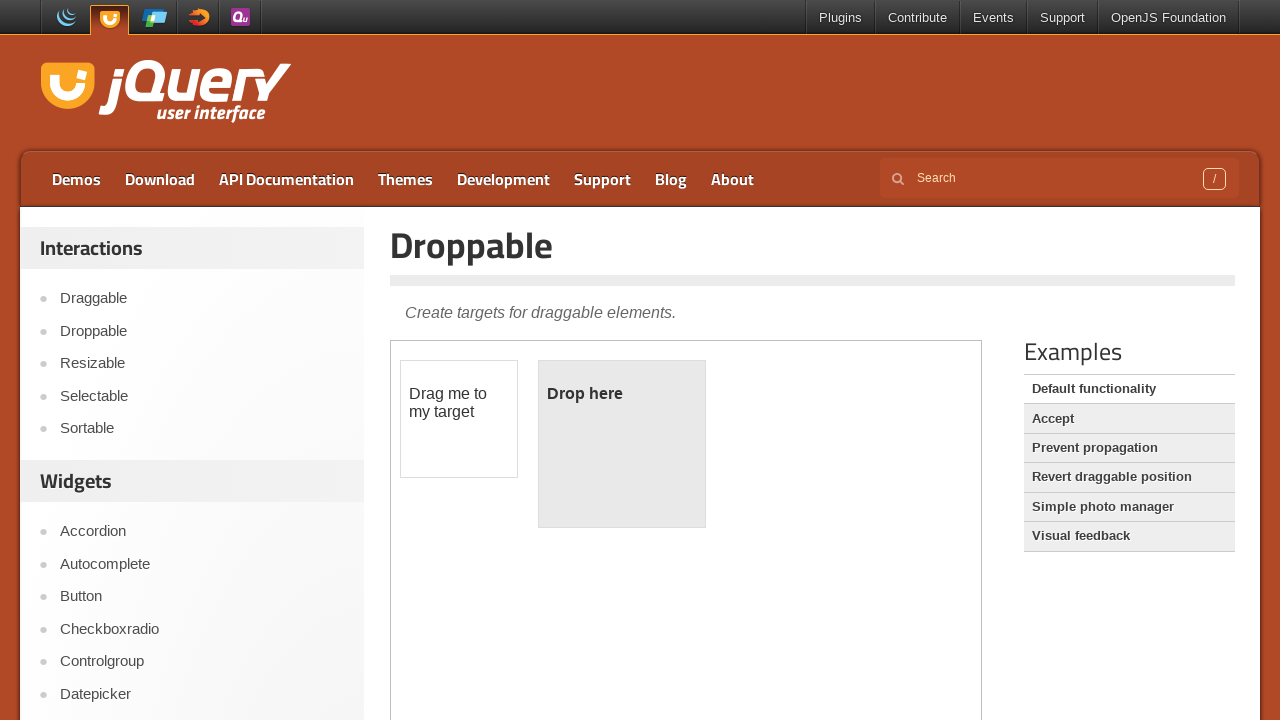

Located the droppable target element
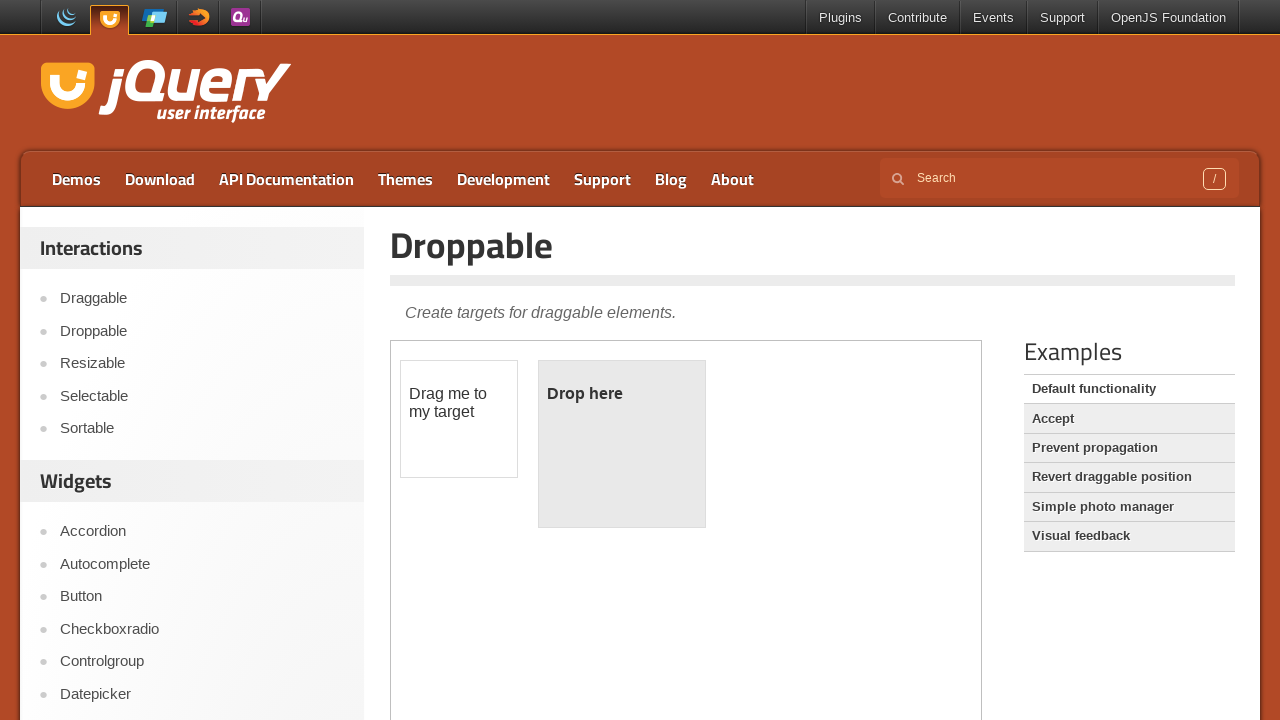

Dragged the draggable element and dropped it on the target element at (622, 444)
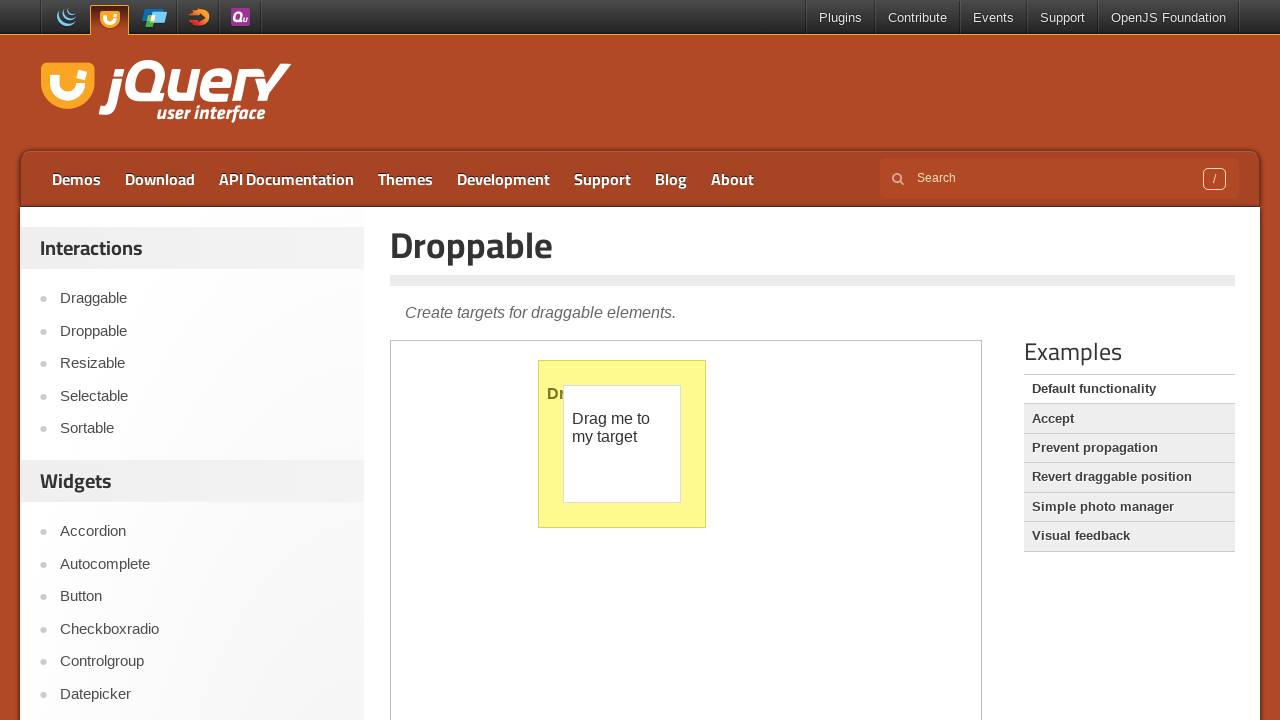

Verified that the drop was successful - 'Dropped!' text appeared in the droppable element
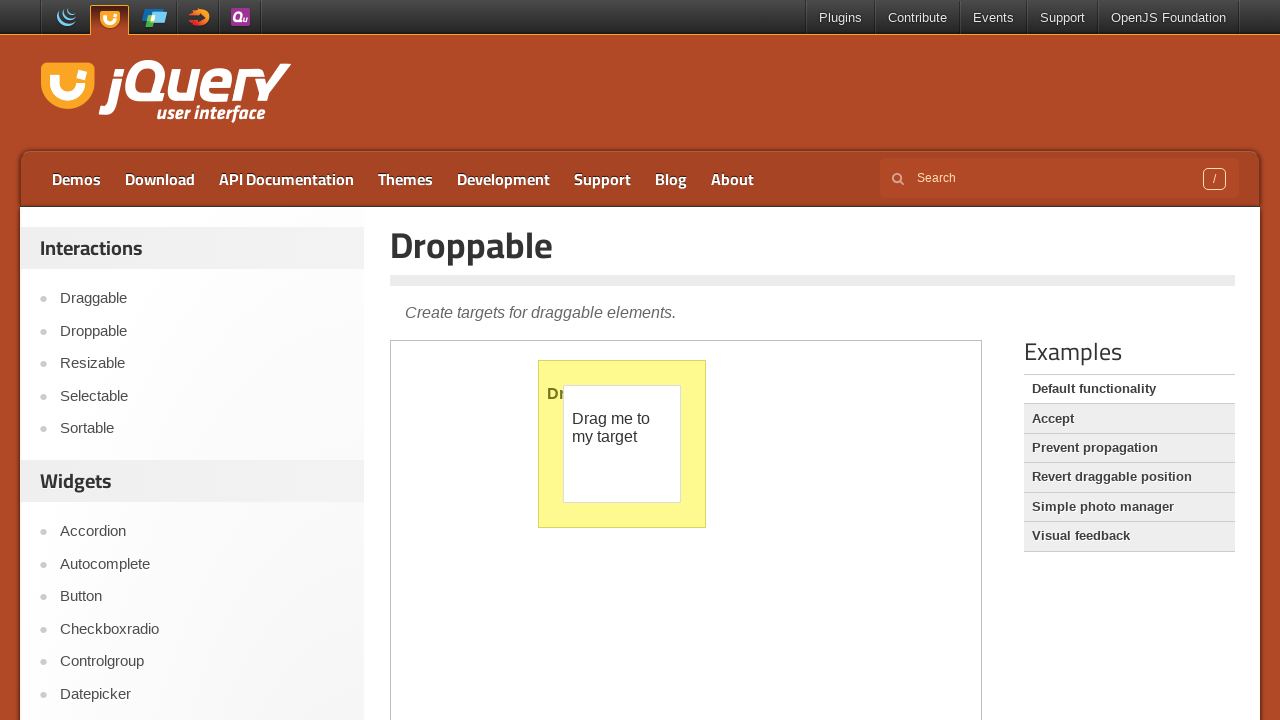

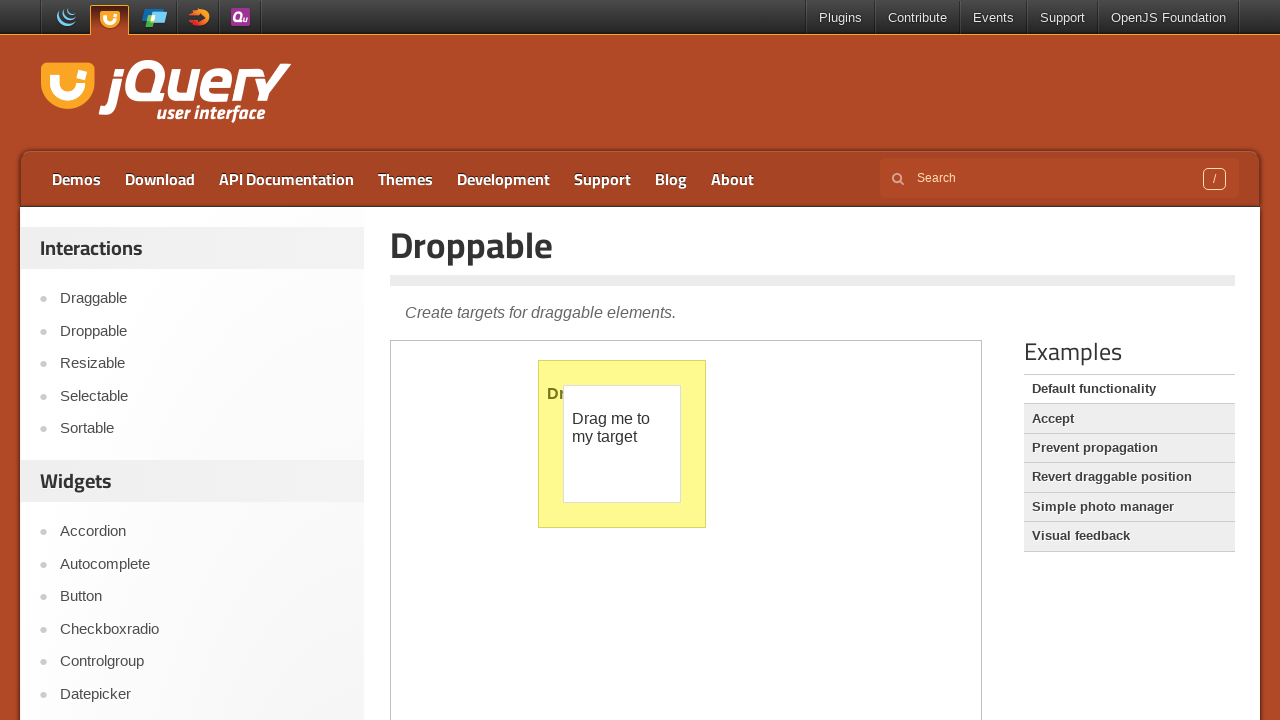